Tests user registration functionality on ParaBank by filling out the registration form with personal details and creating a new account

Starting URL: http://parabank.parasoft.com

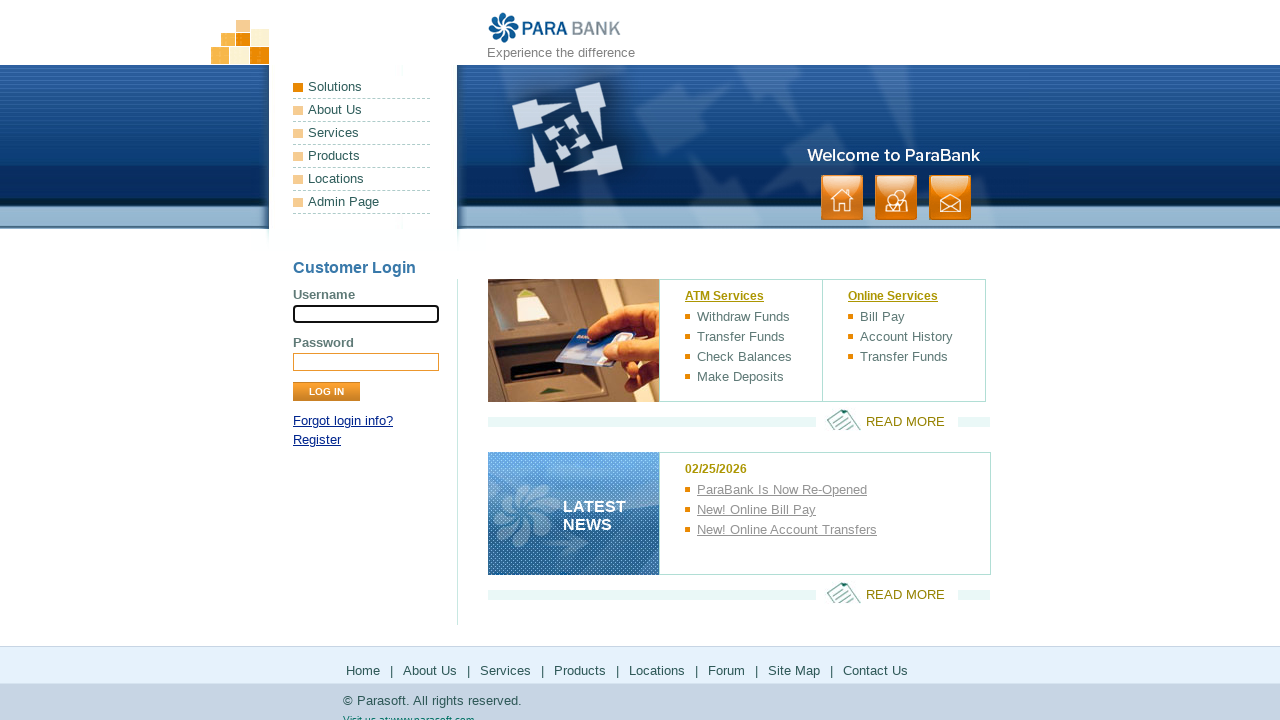

Clicked the Register link at (317, 440) on xpath=//a[normalize-space()='Register']
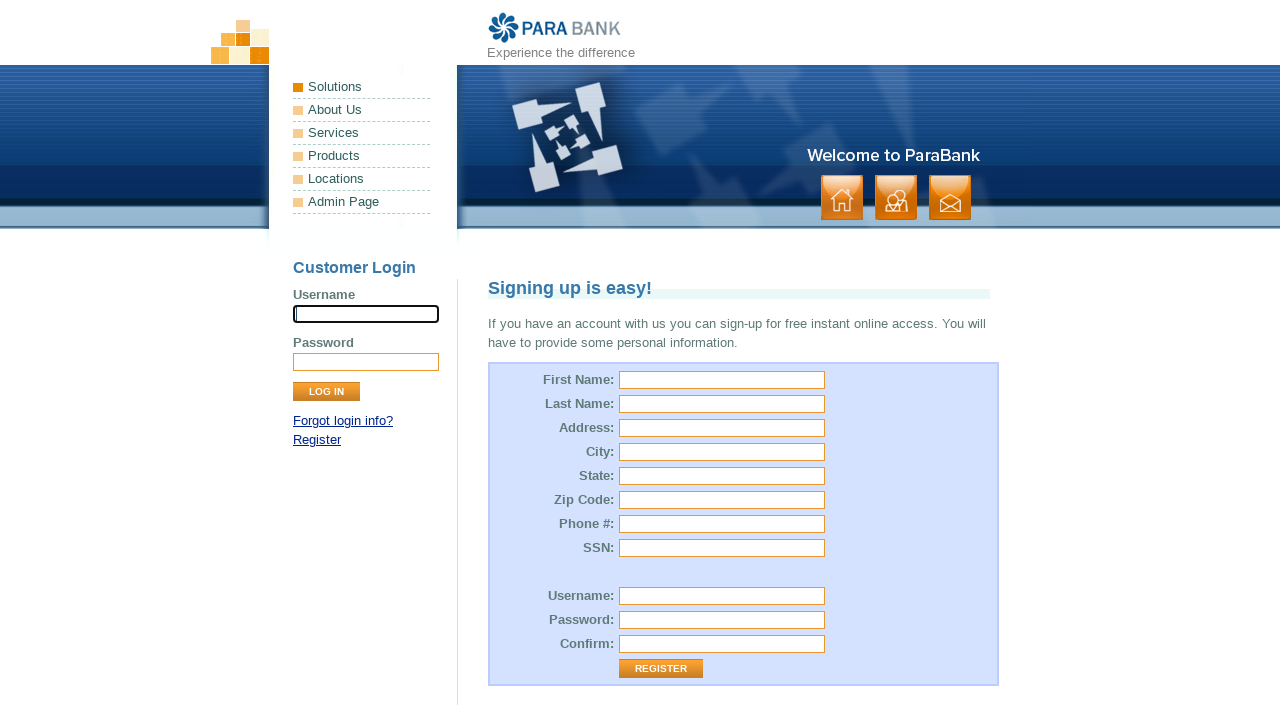

Filled first name field with 'Niivv' on #customer\.firstName
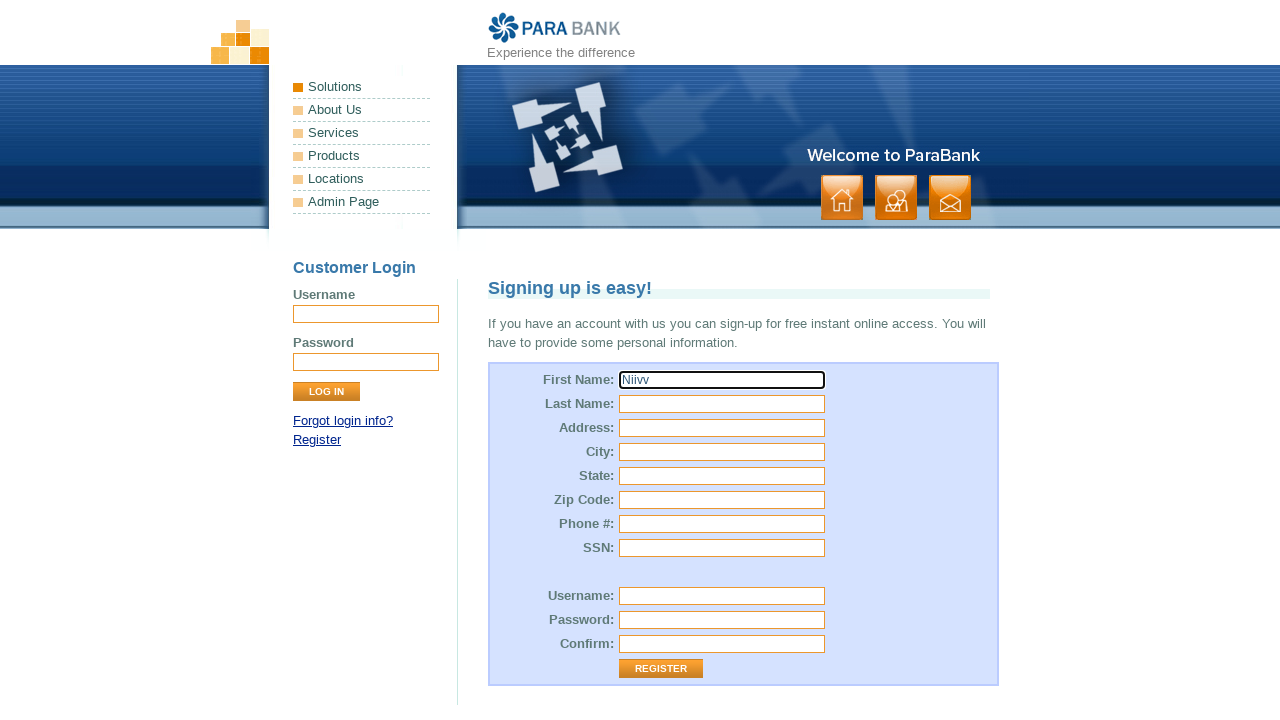

Filled last name field with 'M' on #customer\.lastName
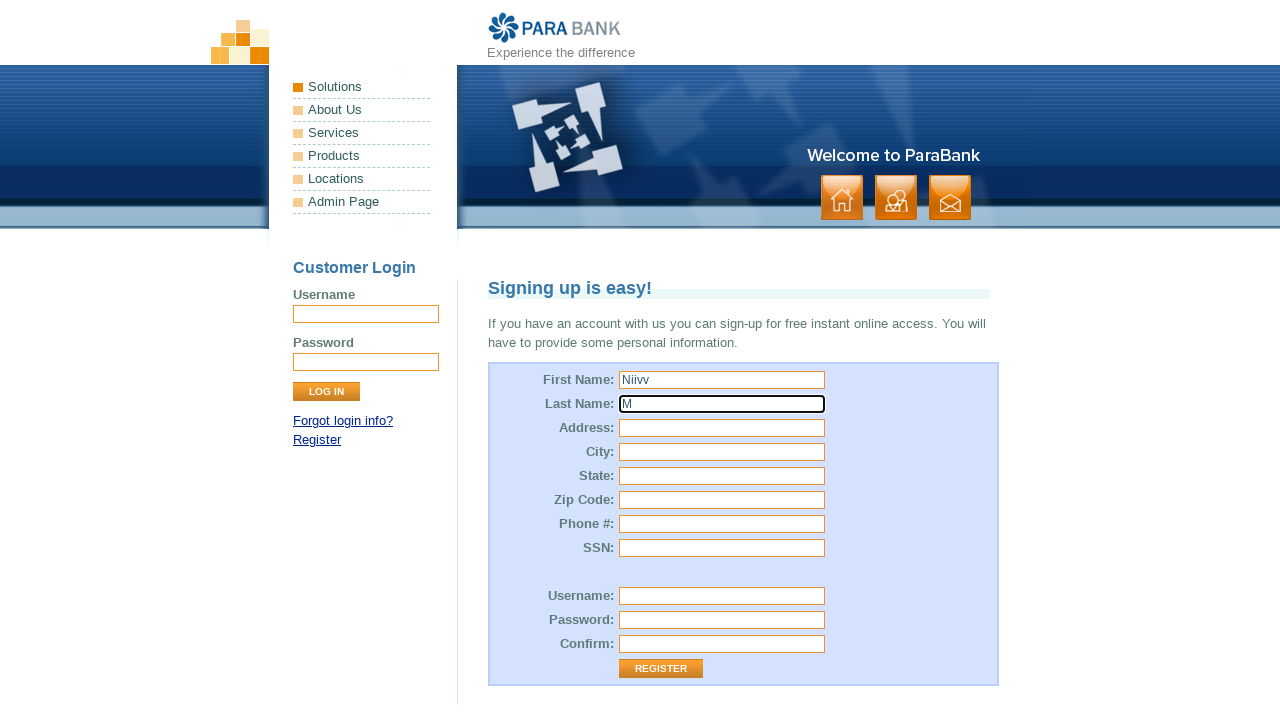

Filled street address field with '123, 7th cross' on #customer\.address\.street
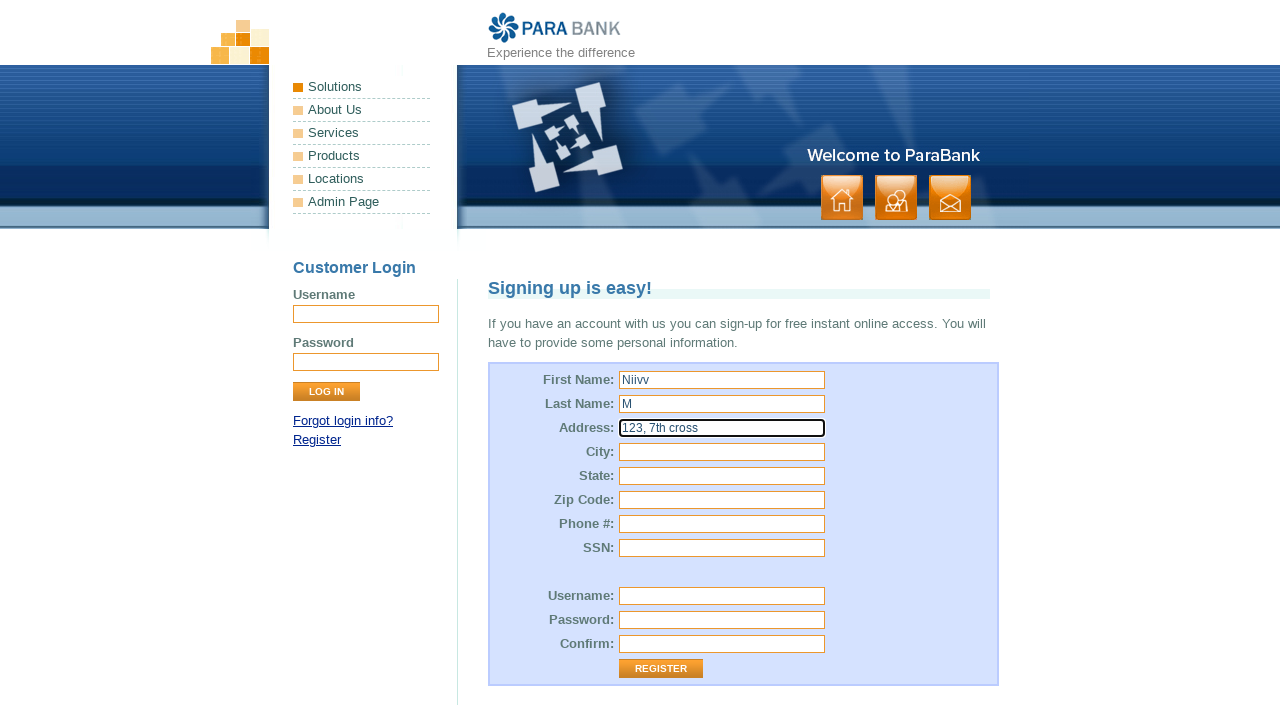

Filled city field with 'HYD' on #customer\.address\.city
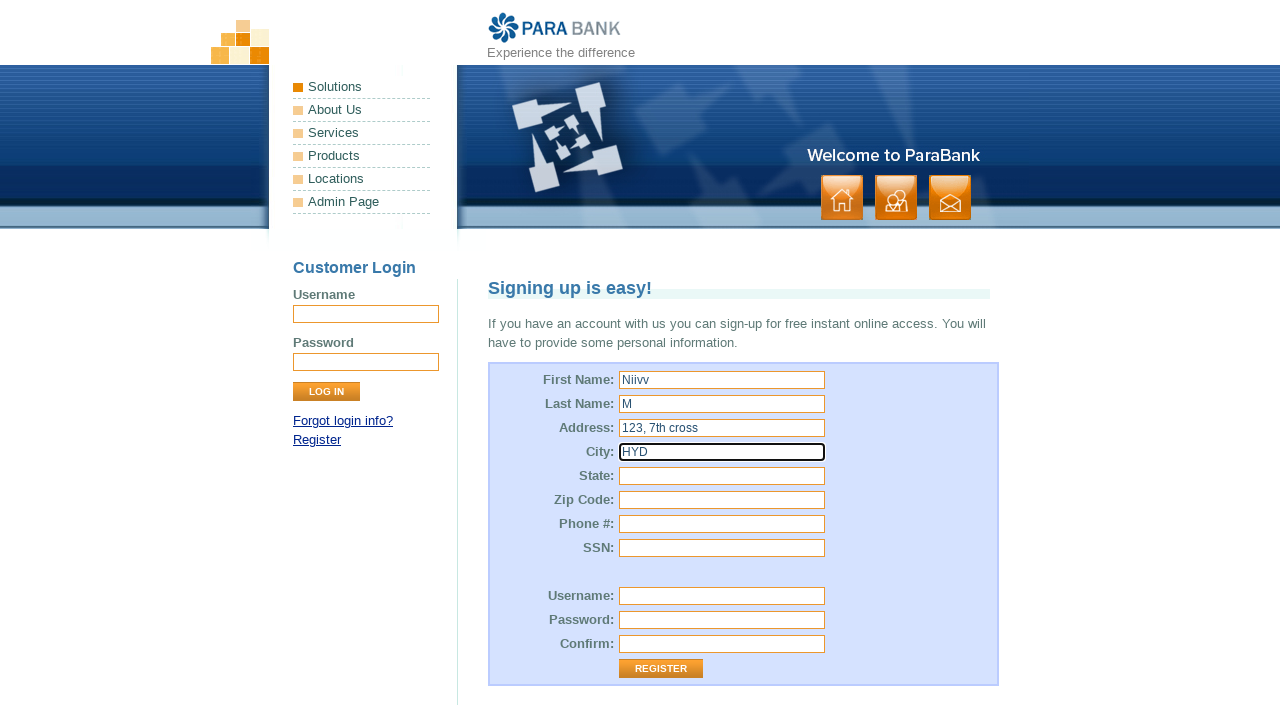

Filled state field with 'TN' on #customer\.address\.state
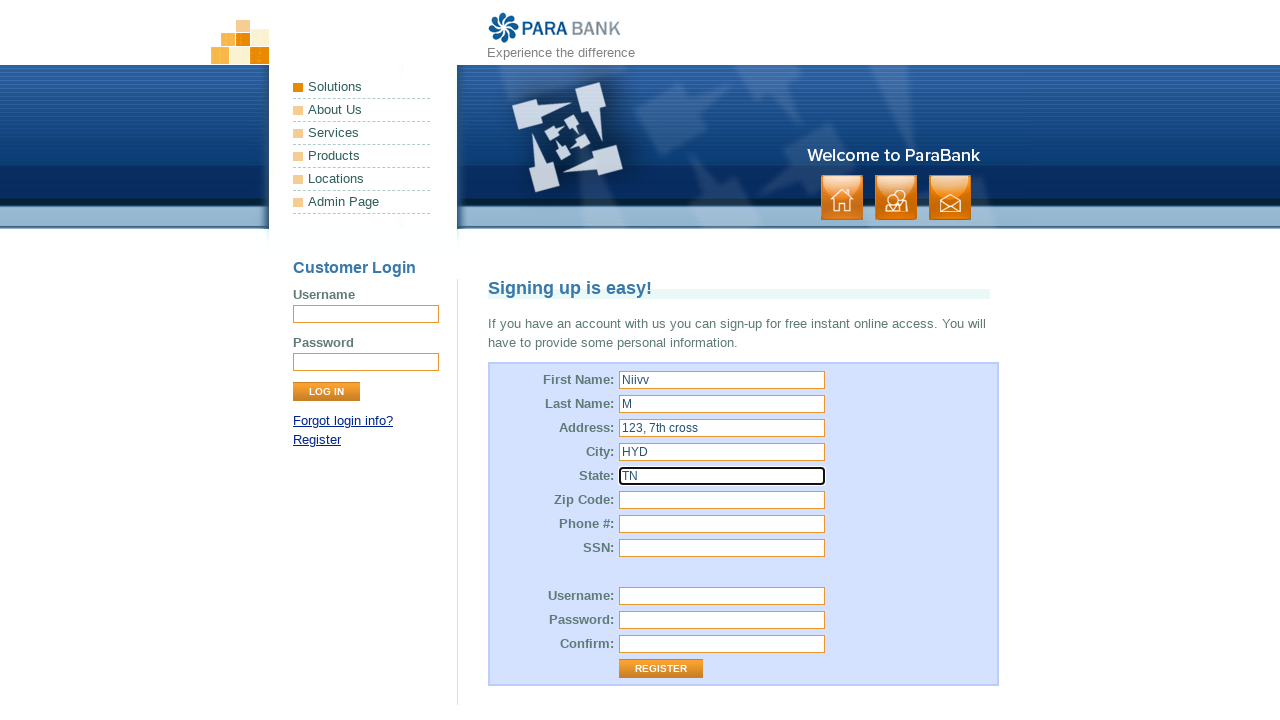

Filled zip code field with '6001' on #customer\.address\.zipCode
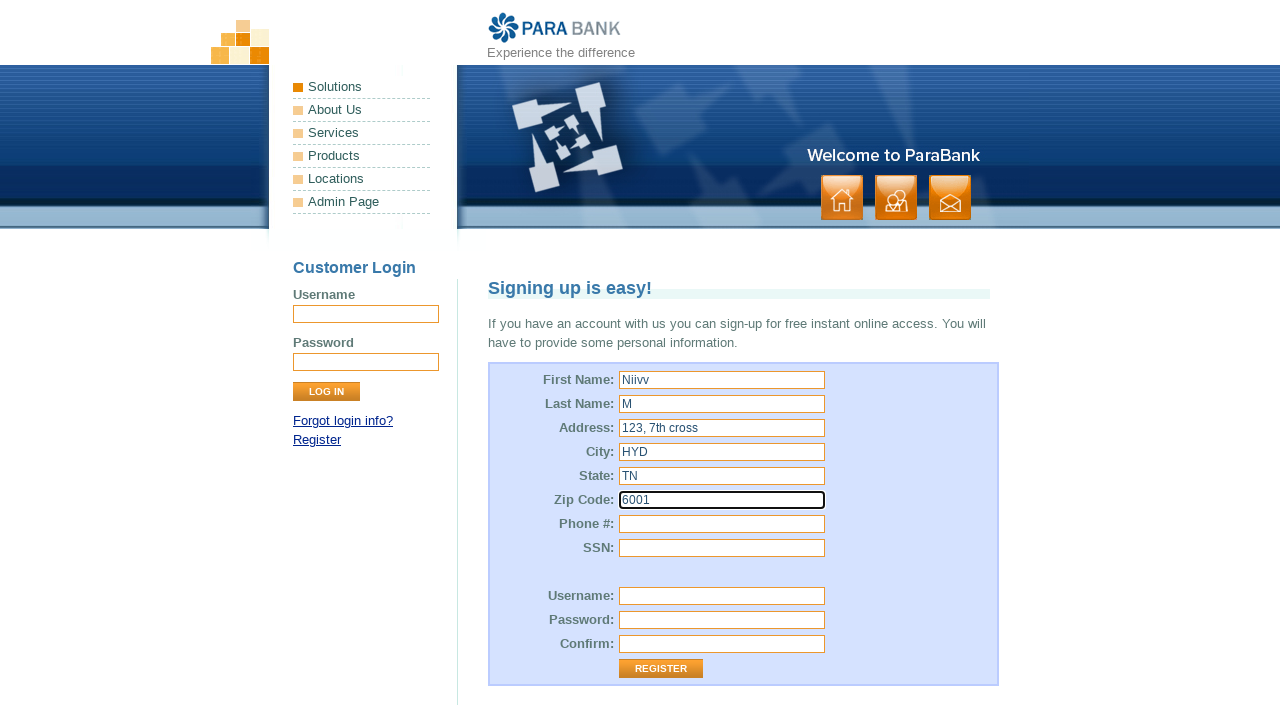

Filled phone number field with '989898898' on #customer\.phoneNumber
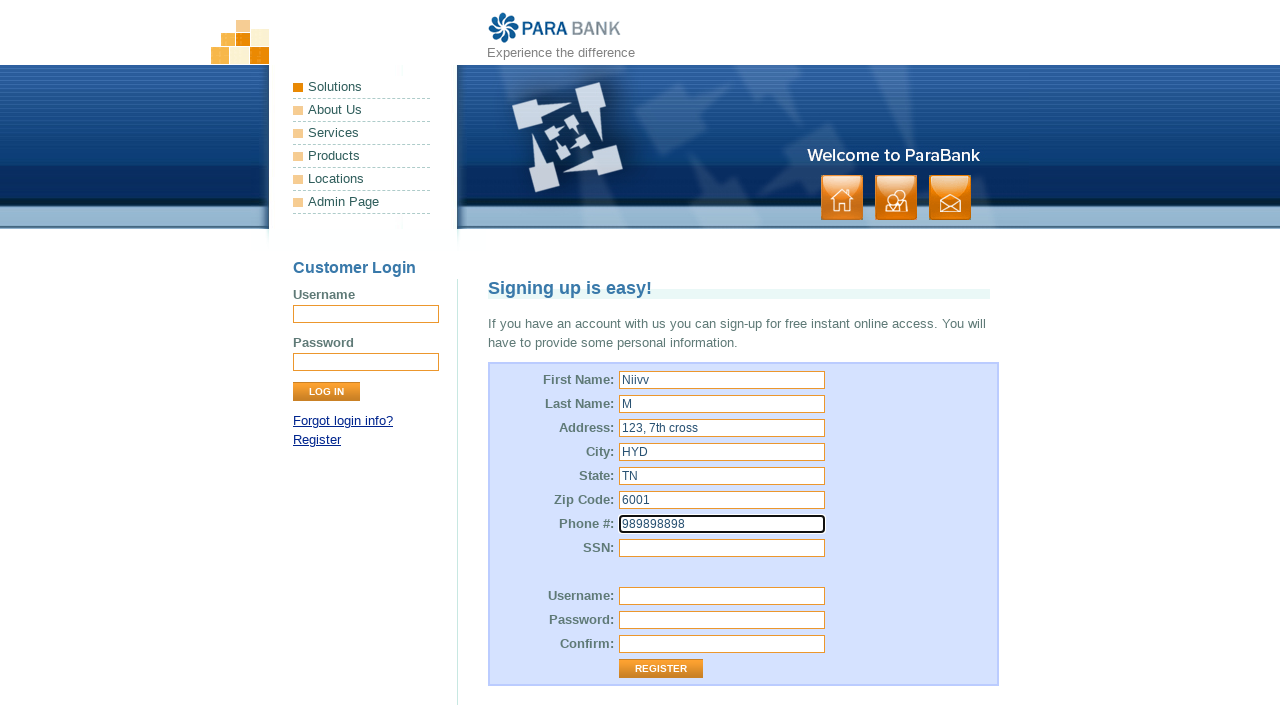

Filled SSN field with '855' on #customer\.ssn
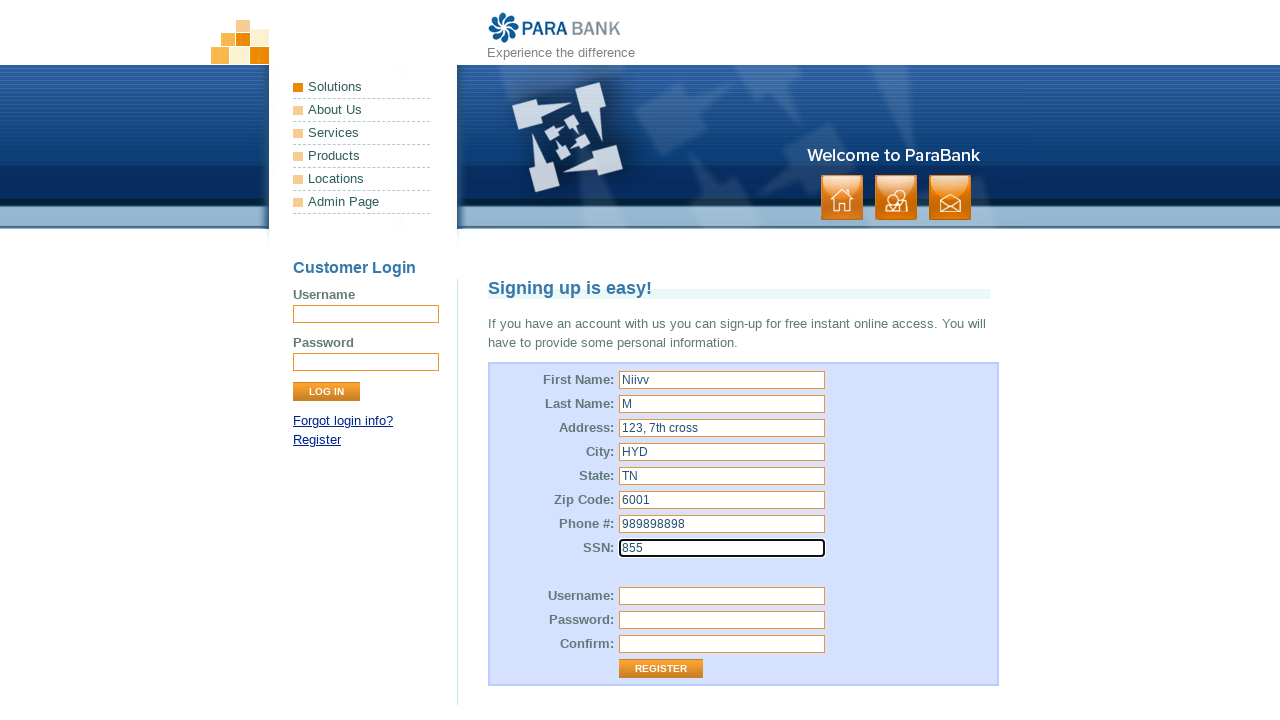

Filled username field with 'user_test_7849' on input[name='customer.username']
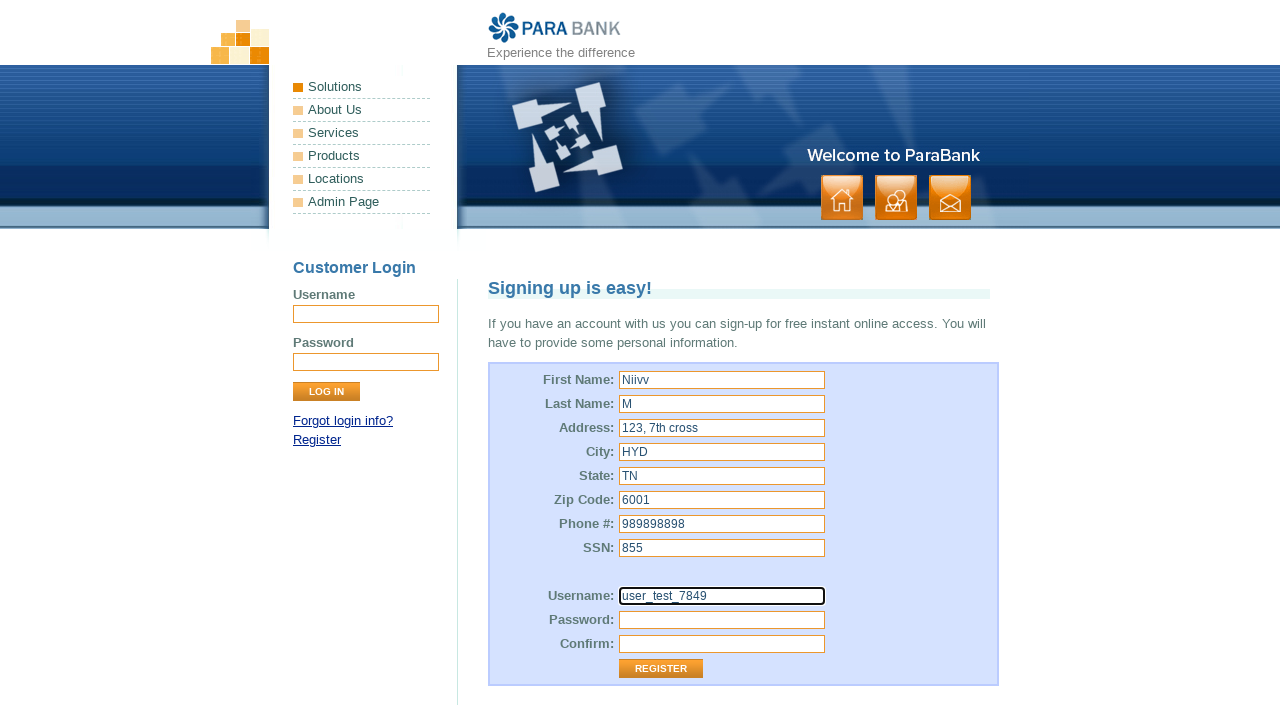

Filled password field with 'pass_secure_2341' on input[name='customer.password']
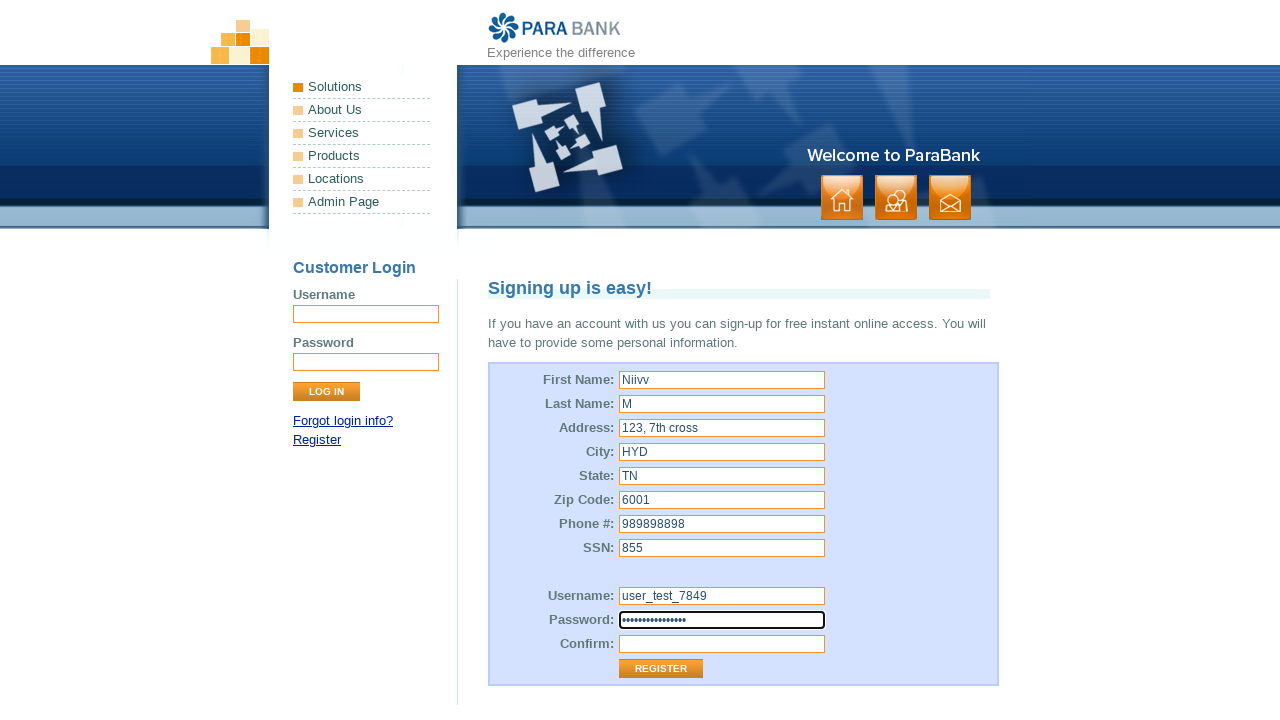

Filled repeated password field with 'pass_secure_2341' on #repeatedPassword
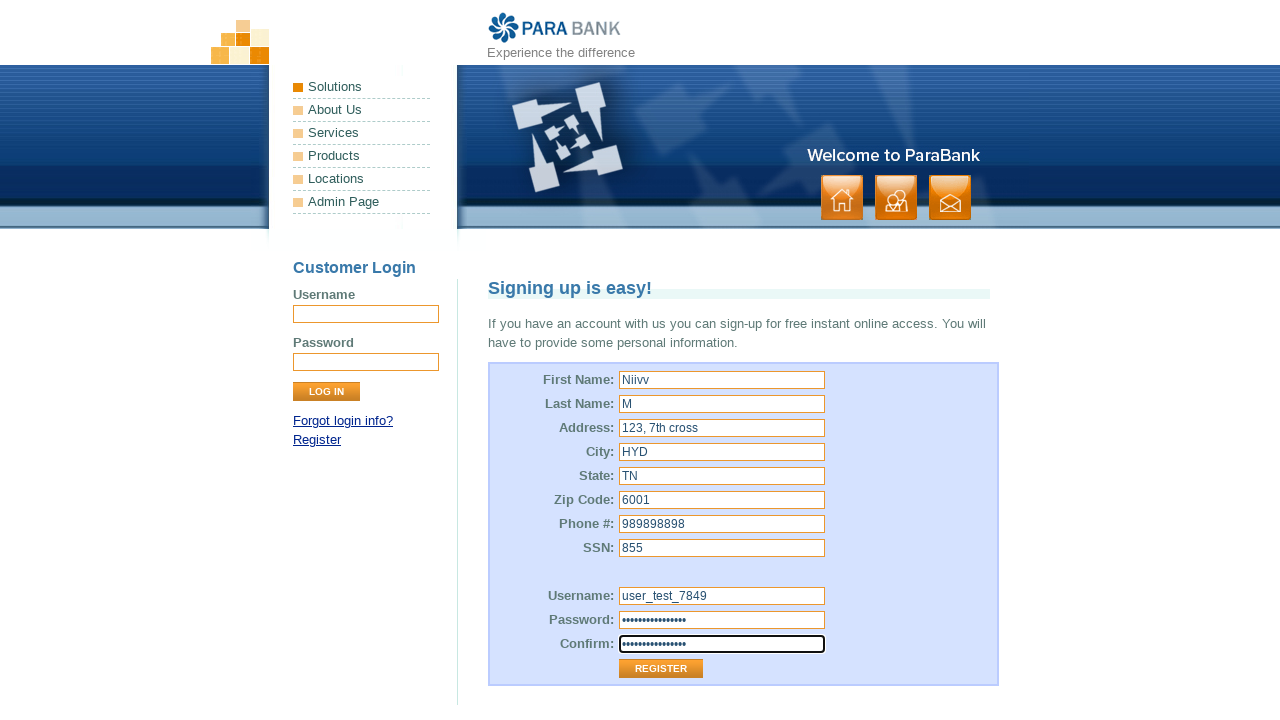

Pressed Enter on Register button to submit the form on input[value='Register']
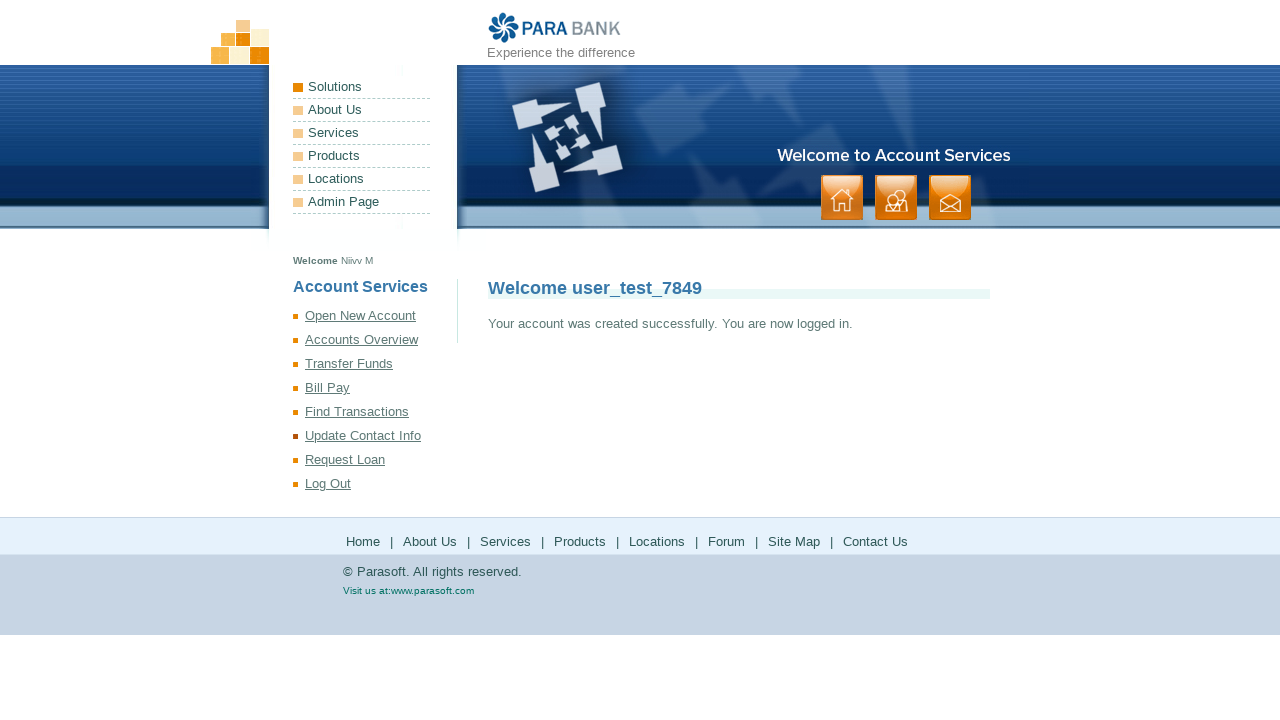

Registration successful - confirmed by success message appearing
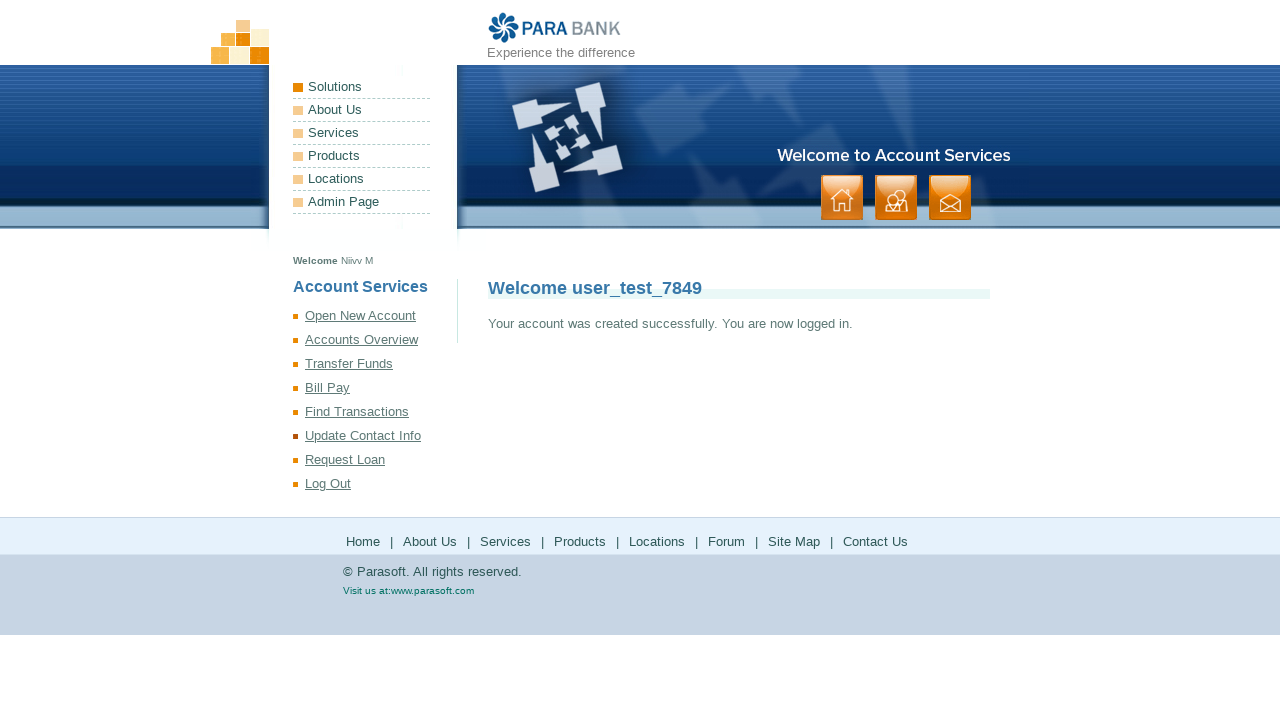

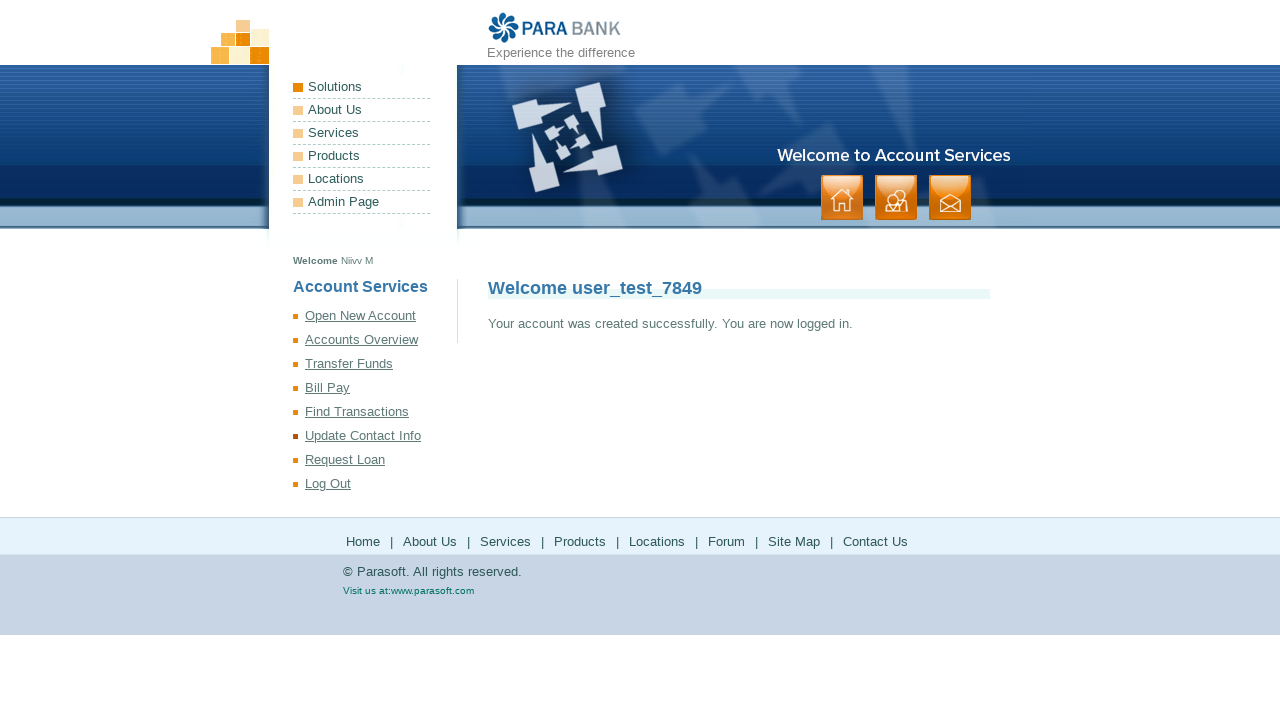